Navigates to Swarthmore College course catalog page and clicks on the first department/category link in the navigation menu.

Starting URL: https://catalog.swarthmore.edu/content.php?catoid=7&navoid=194

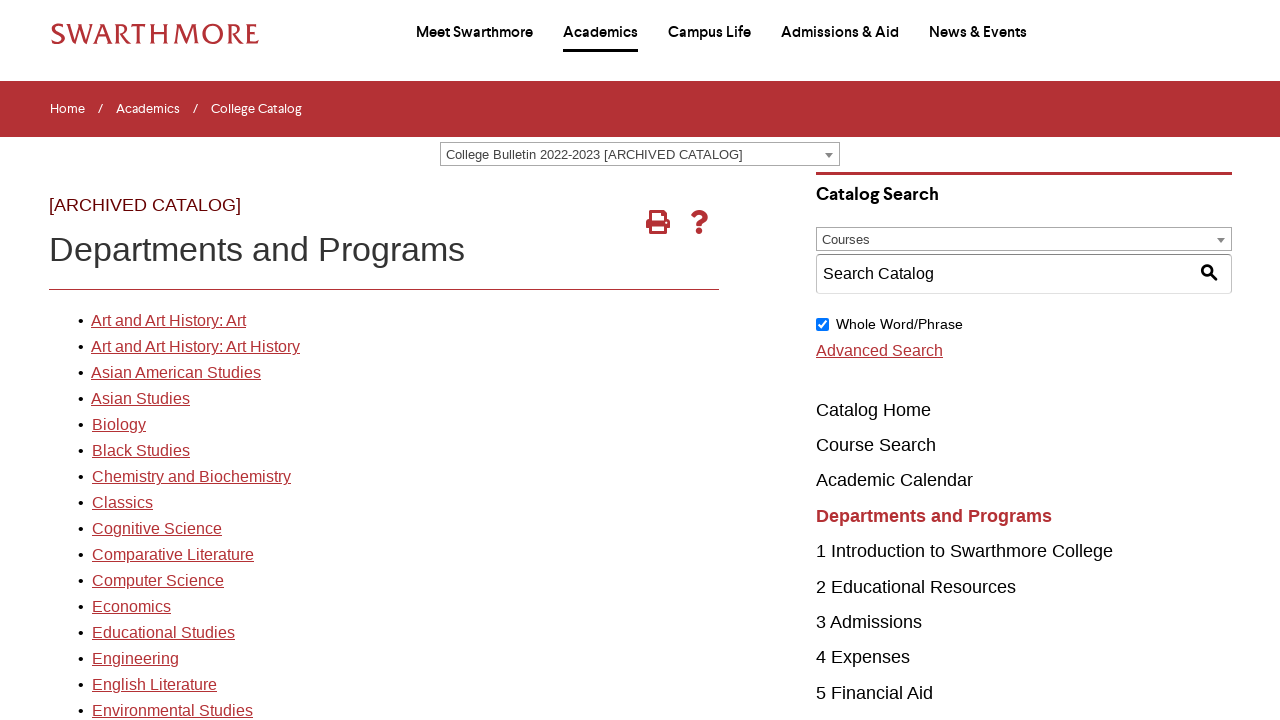

Navigated to Swarthmore College course catalog page
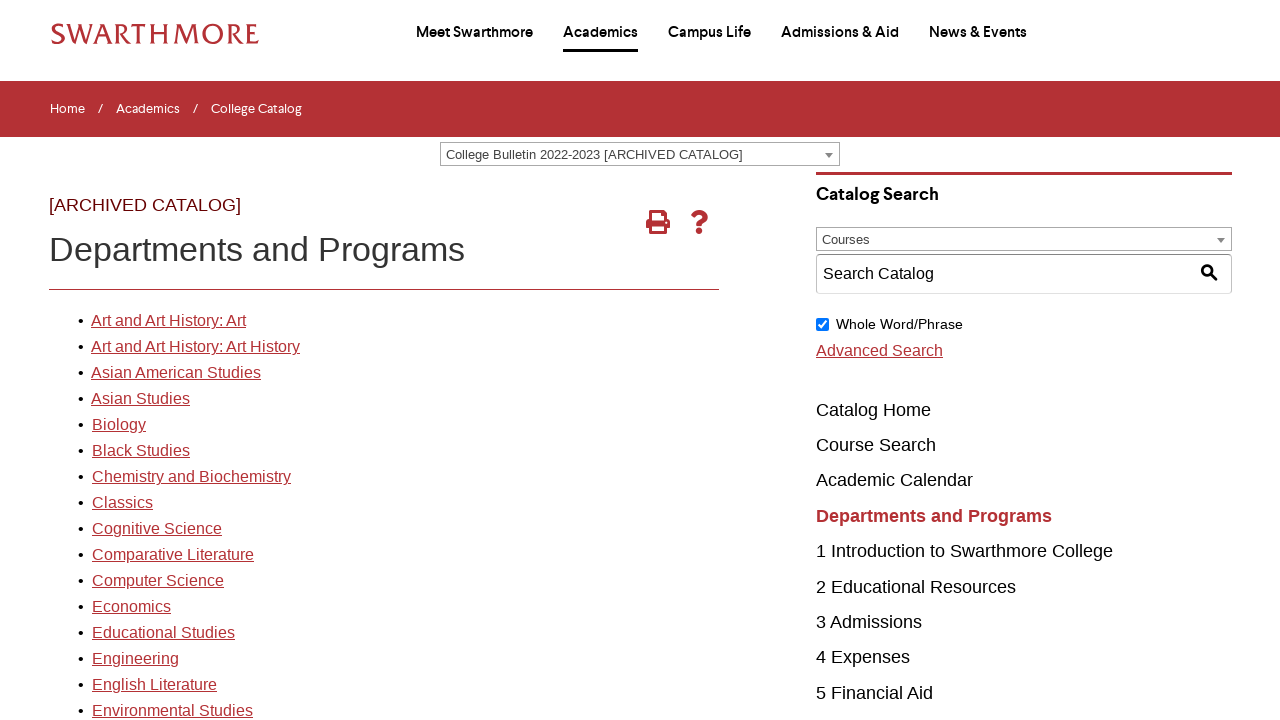

Clicked on the first department/category link in the navigation menu at (168, 321) on xpath=//*[@id='gateway-page']/body/table/tbody/tr[3]/td[1]/table/tbody/tr[2]/td[
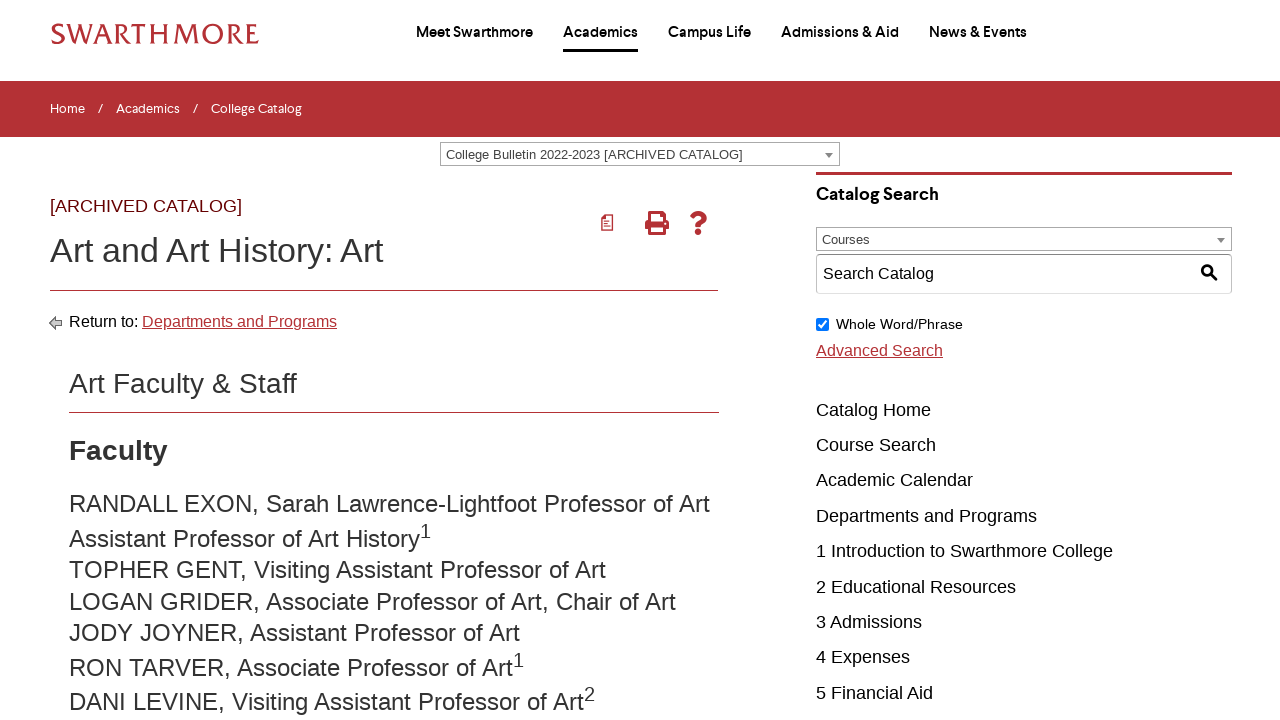

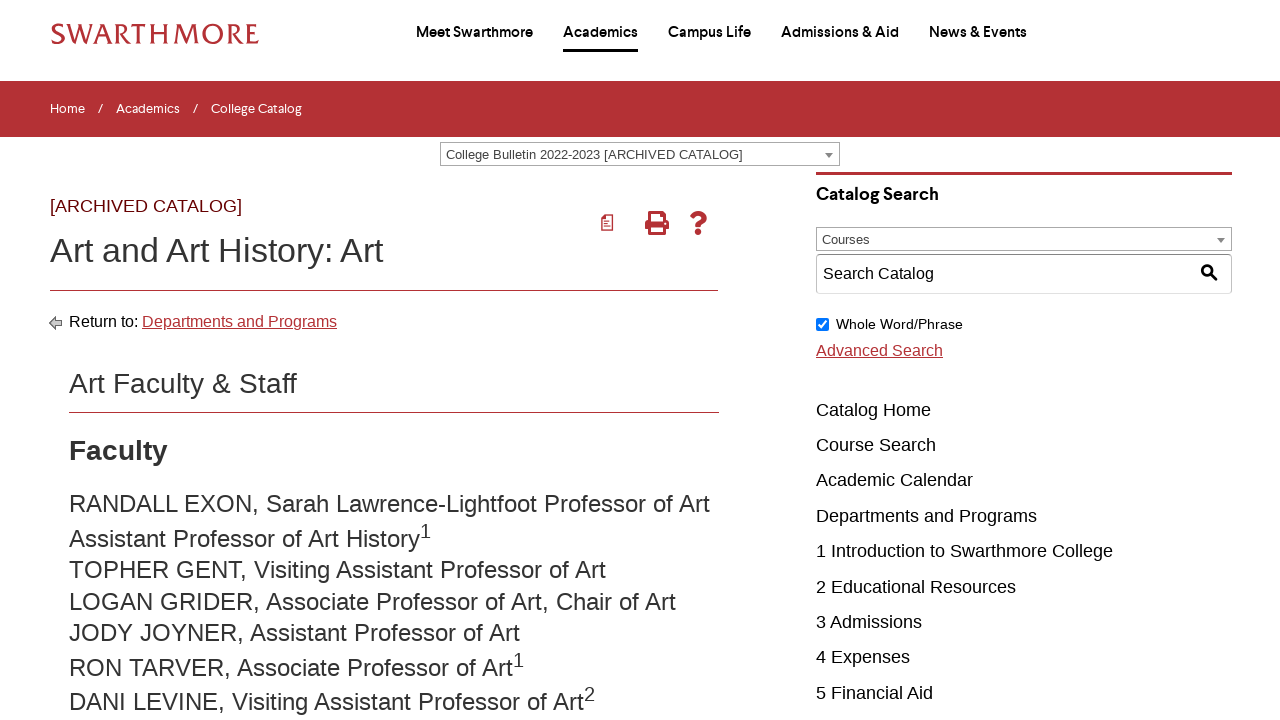